Tests navigation by clicking a link with dynamically calculated text, then fills out a form with personal information (first name, last name, city, country) and submits it.

Starting URL: http://suninjuly.github.io/find_link_text

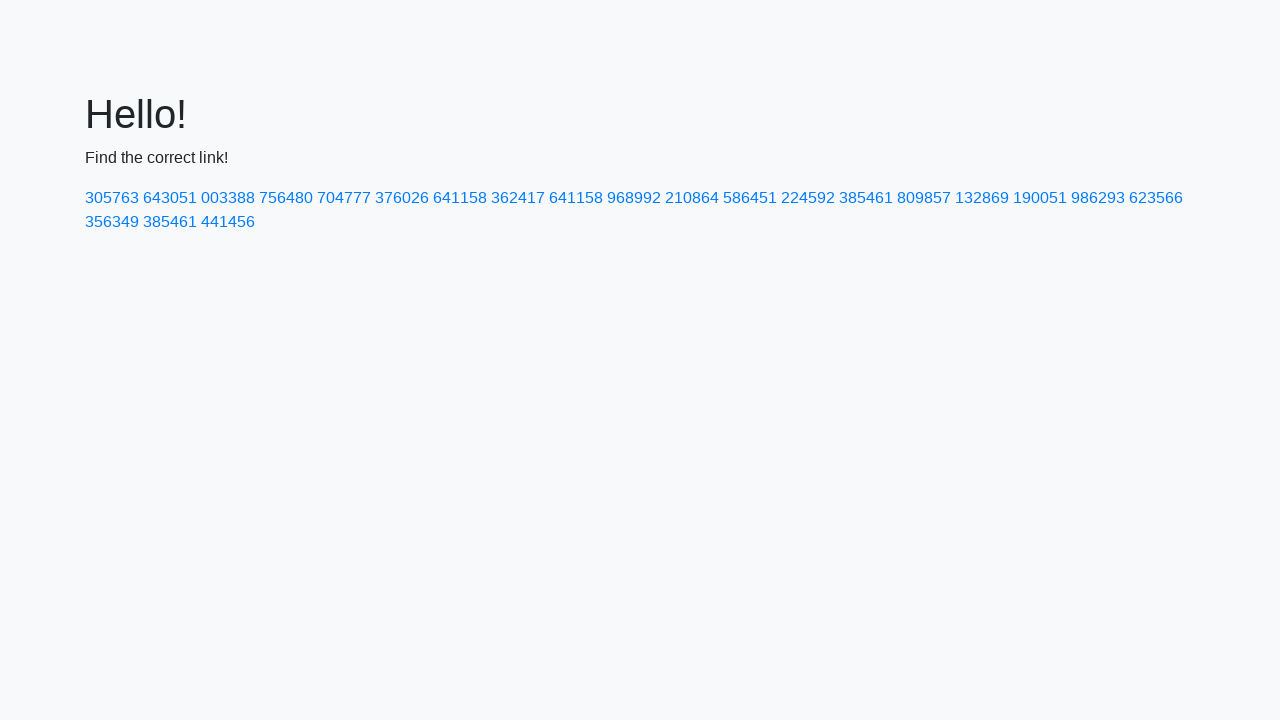

Clicked link with dynamically calculated text '224592' at (808, 198) on text=224592
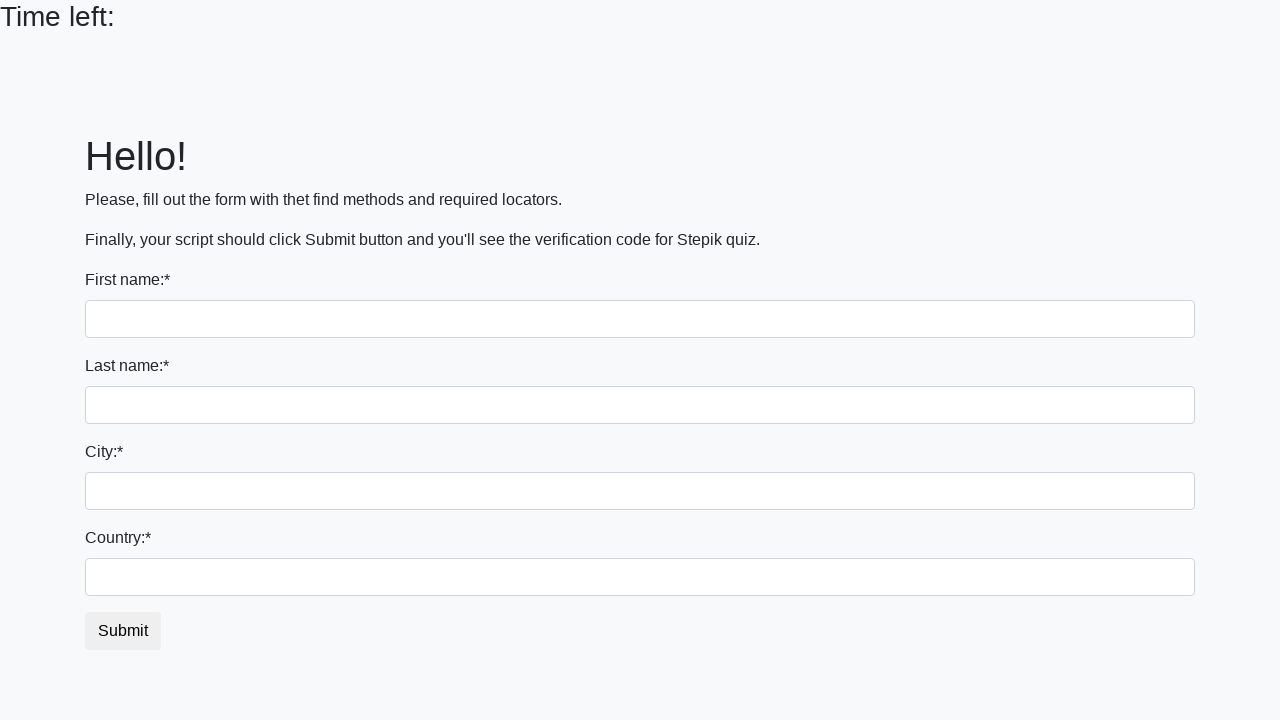

Filled first name field with 'Ivan' on input
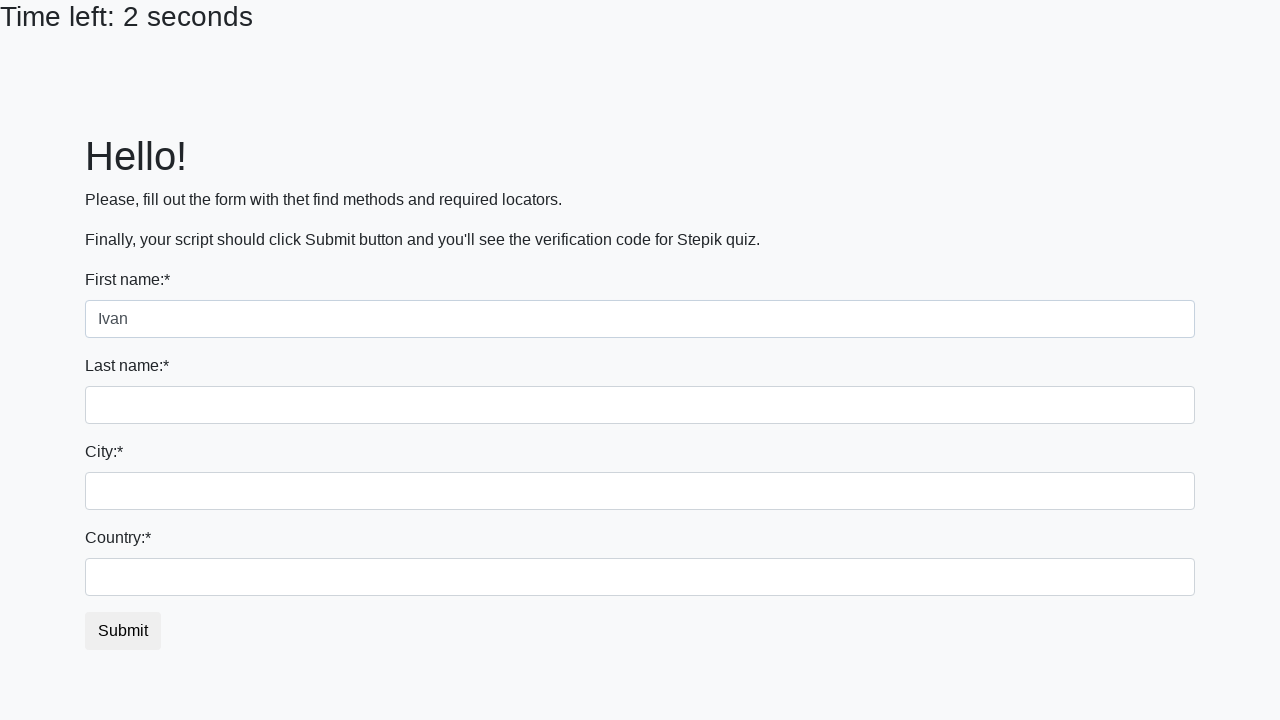

Filled last name field with 'Petrov' on input[name='last_name']
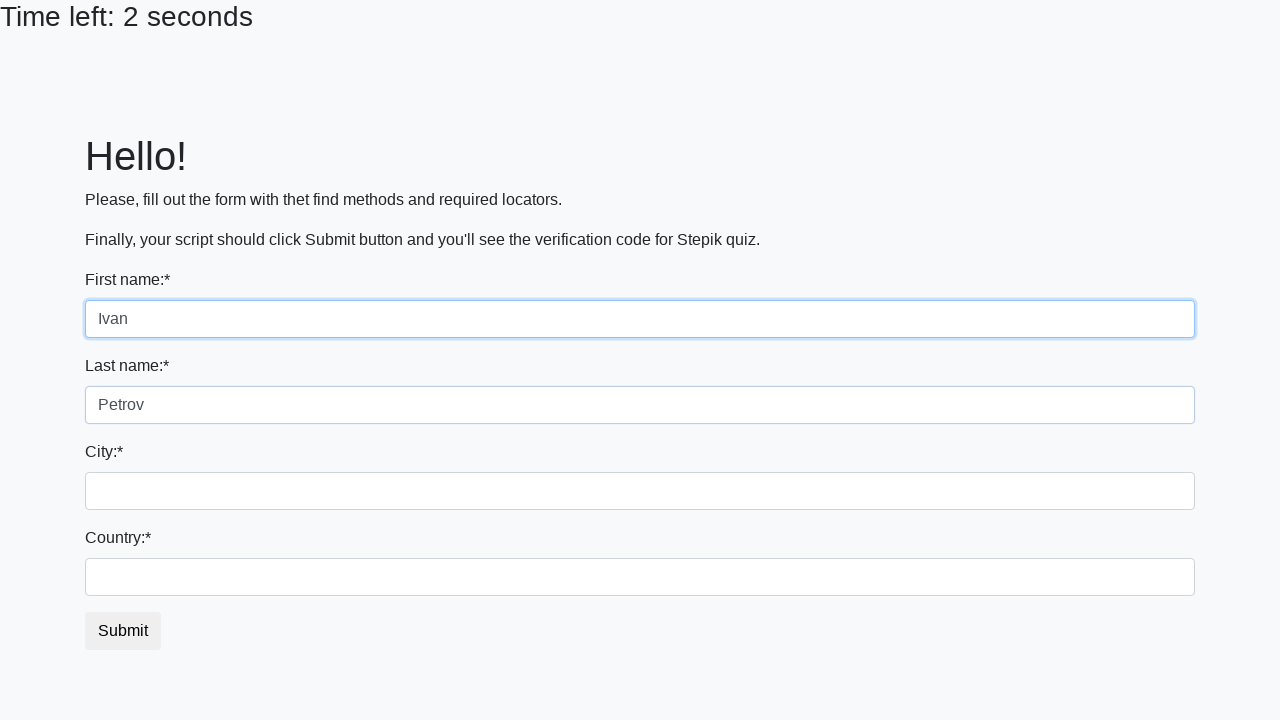

Filled city field with 'Smolensk' on .city
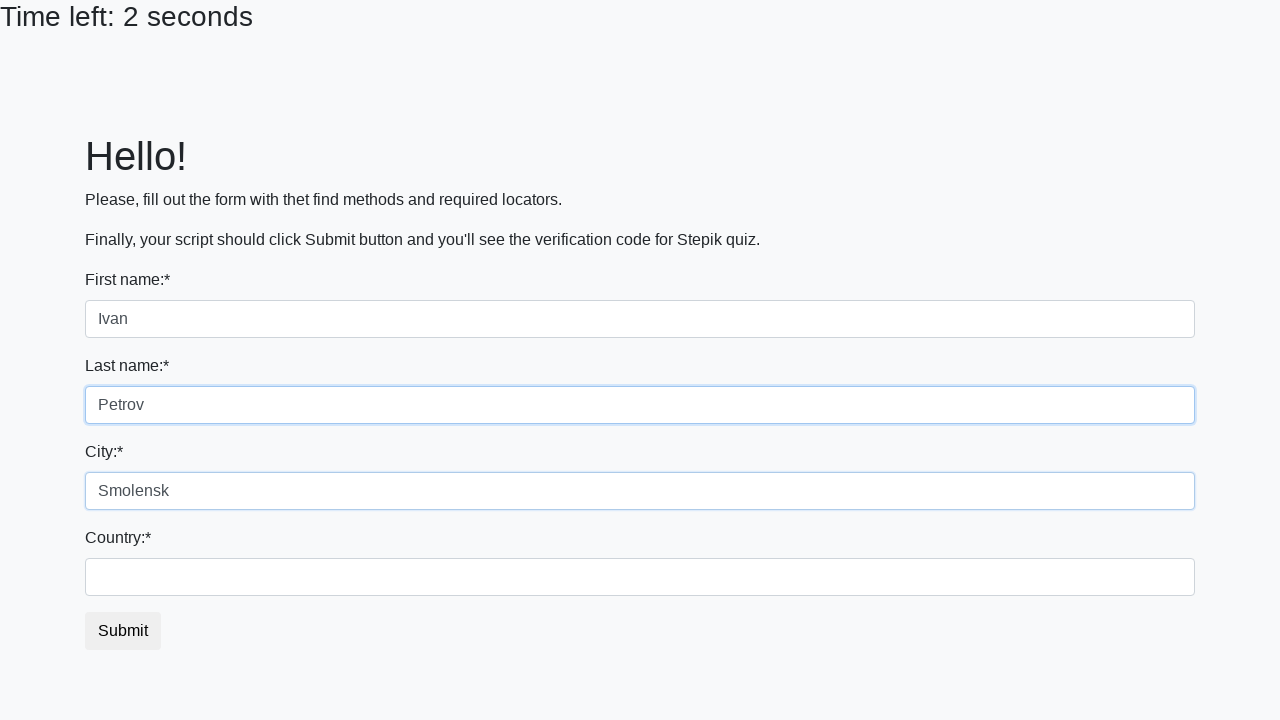

Filled country field with 'Russia' on #country
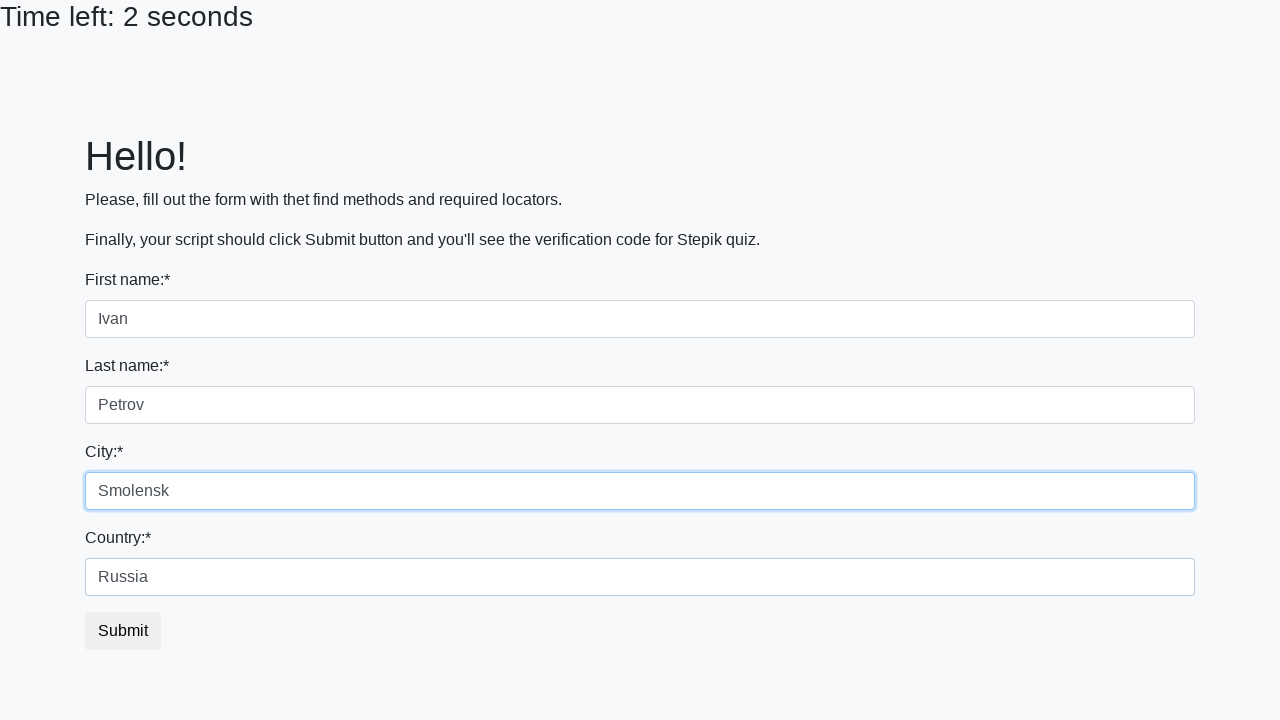

Clicked submit button to complete form submission at (123, 631) on button.btn
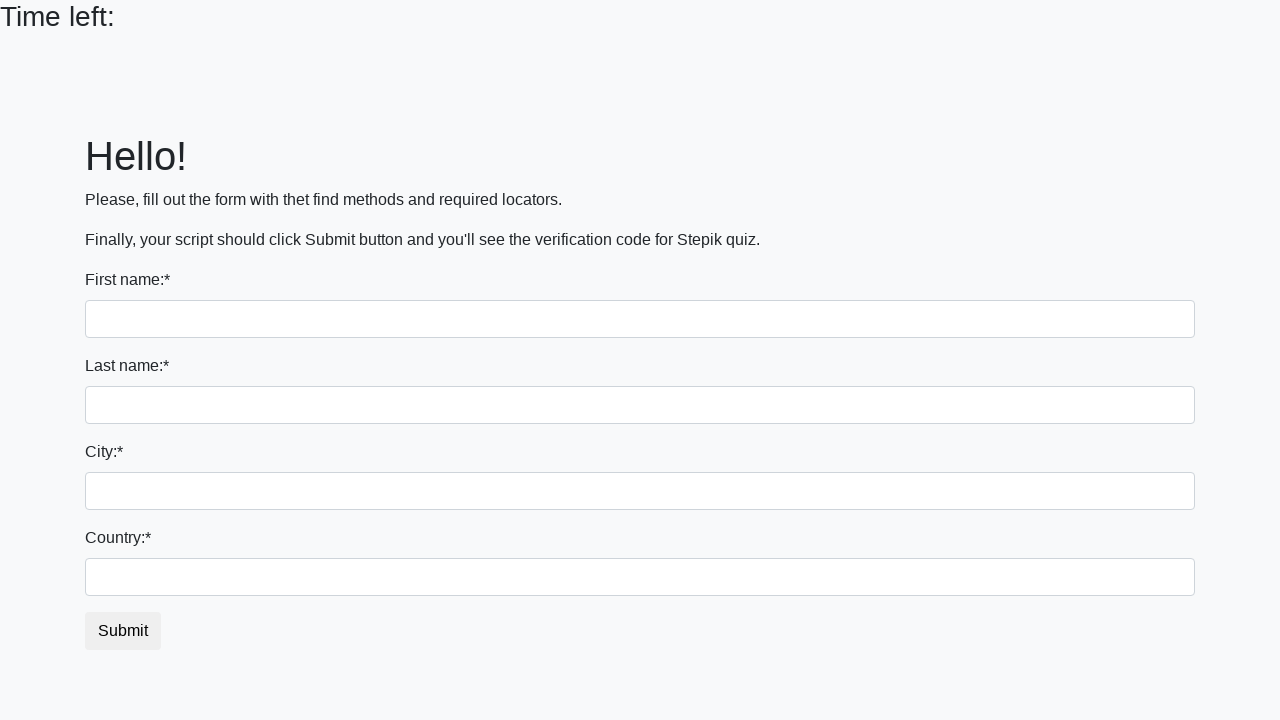

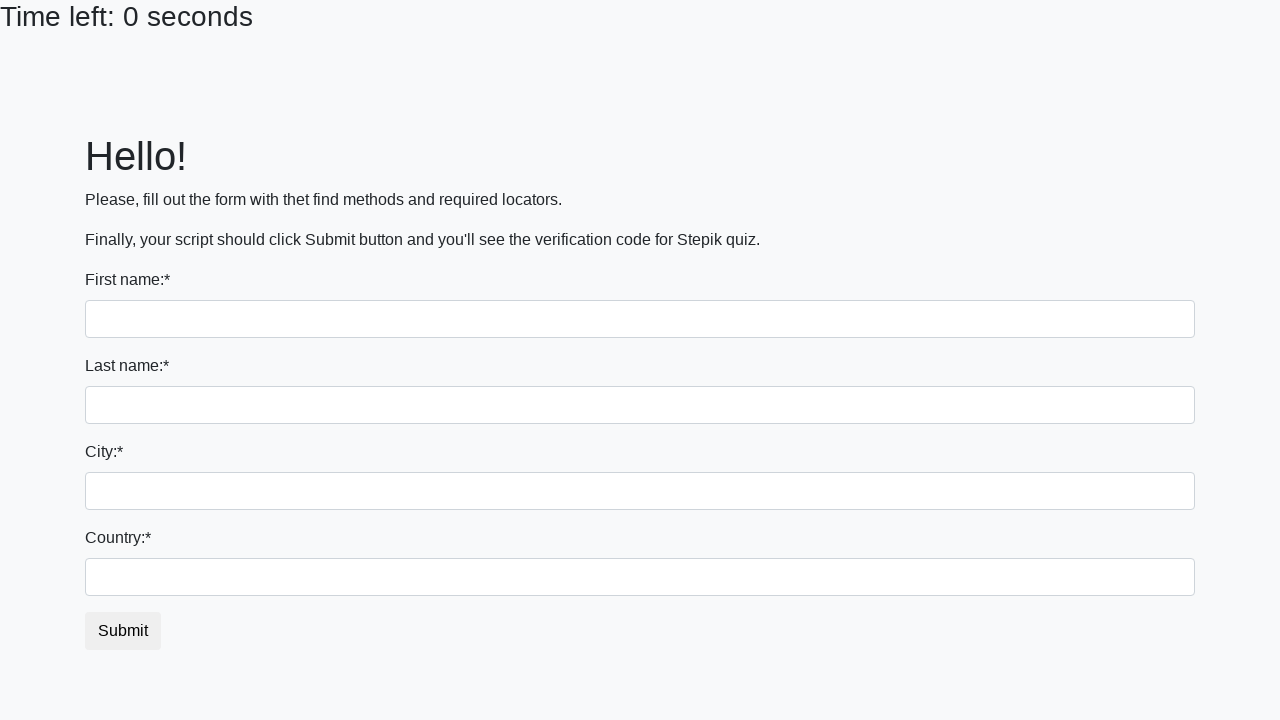